Tests negative signup scenario where username is less than 3 characters, expecting validation failure

Starting URL: https://selenium-blog.herokuapp.com

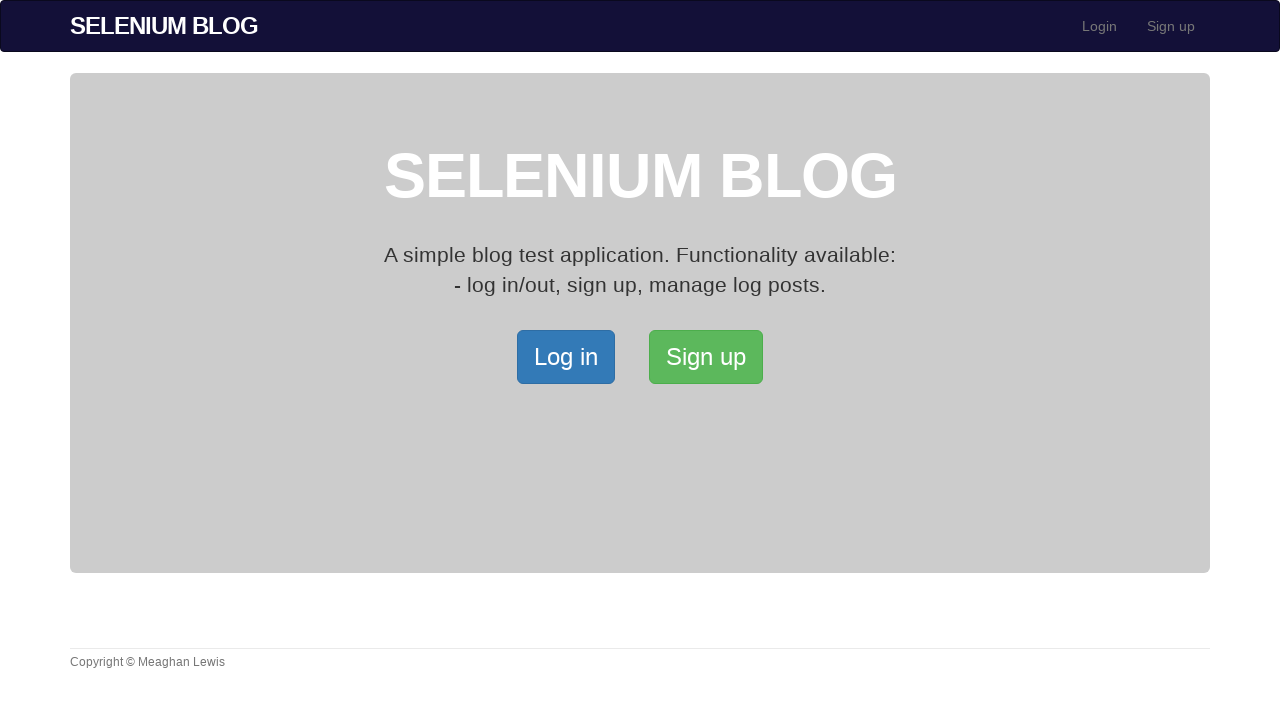

Clicked signup button to open signup page at (706, 357) on xpath=/html/body/div[2]/div/a[2]
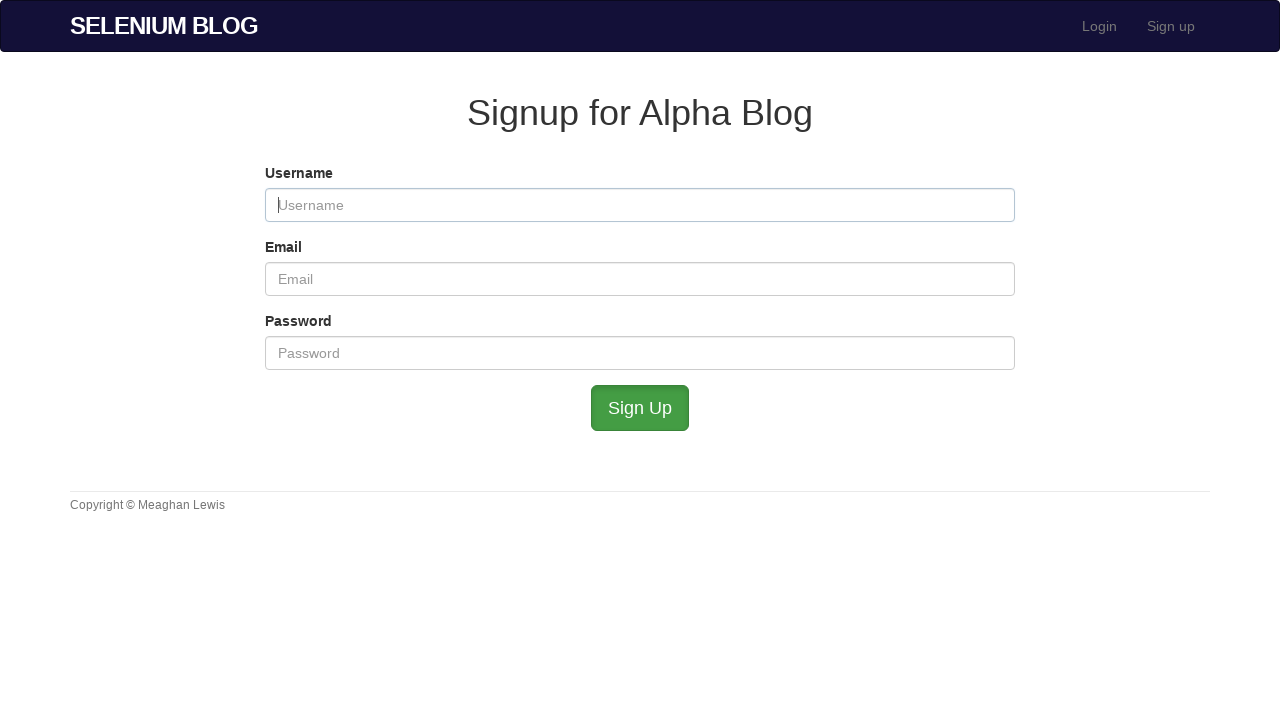

Filled username field with 'Sm' (2 characters - invalid) on #user_username
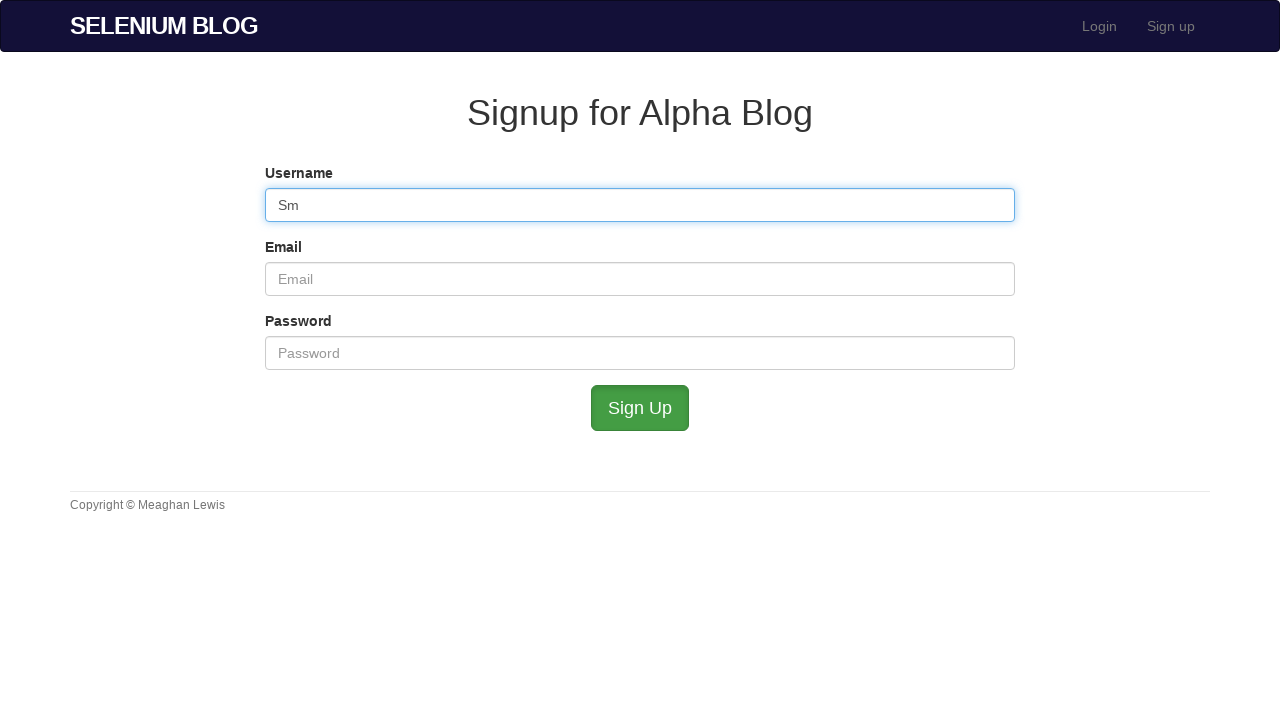

Filled email field with 'ronke55@mailinator.com' on #user_email
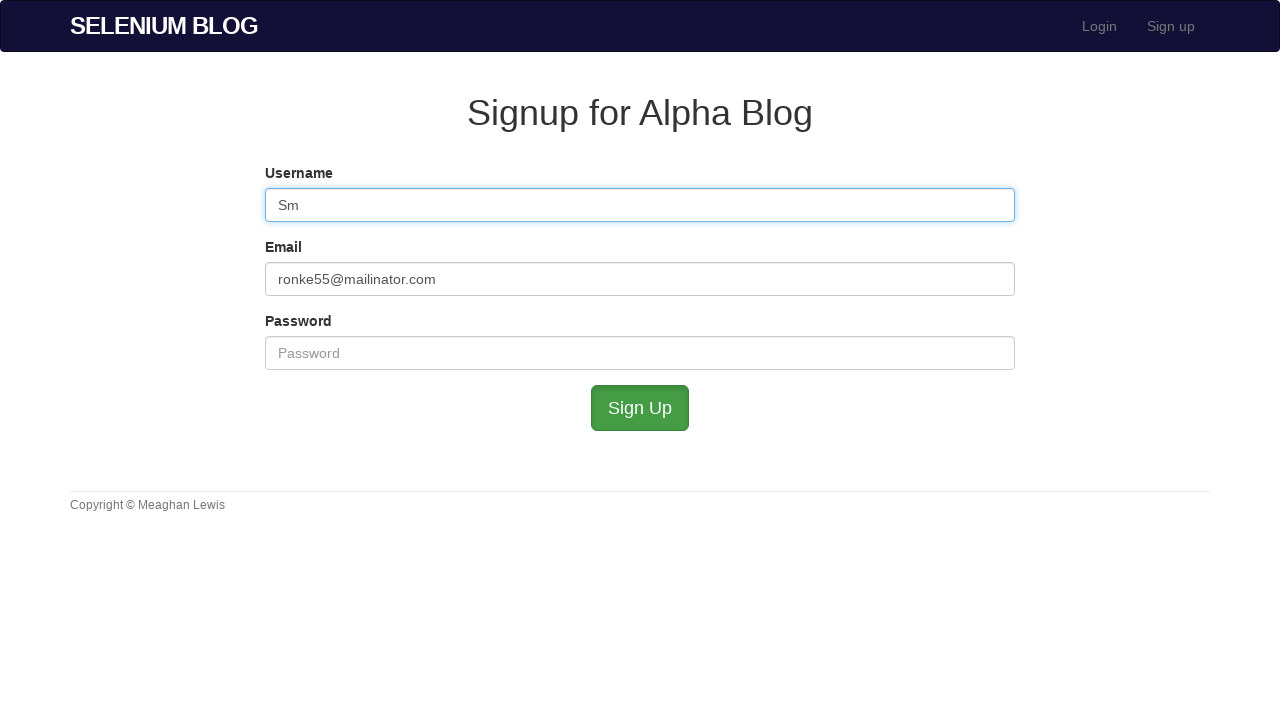

Filled password field with 'Smokeyhot!' on #user_password
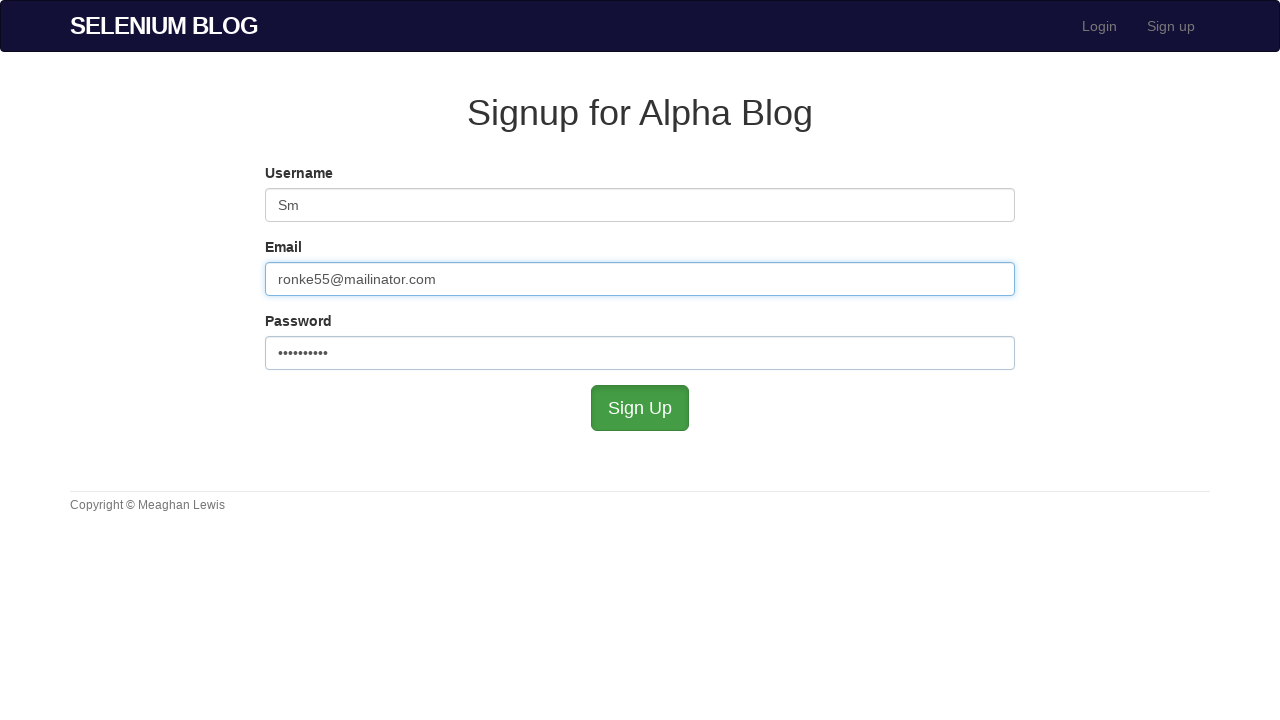

Clicked submit button to attempt signup with invalid username at (640, 408) on #submit
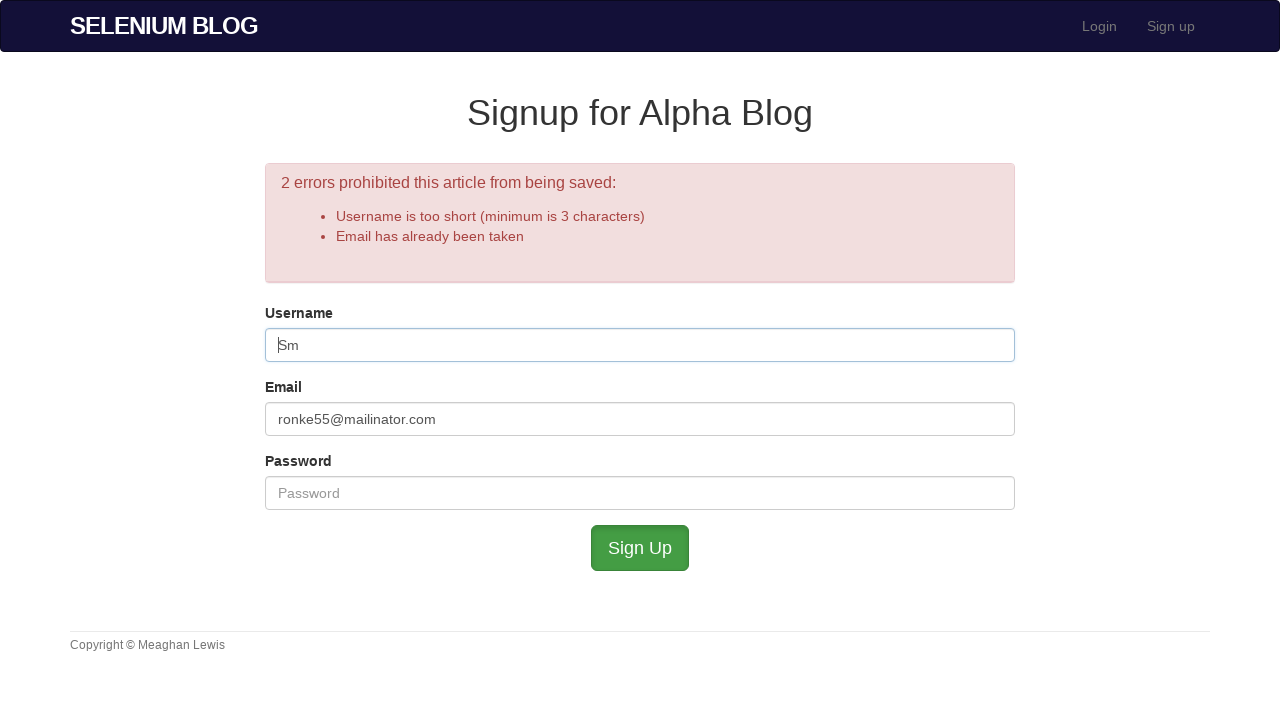

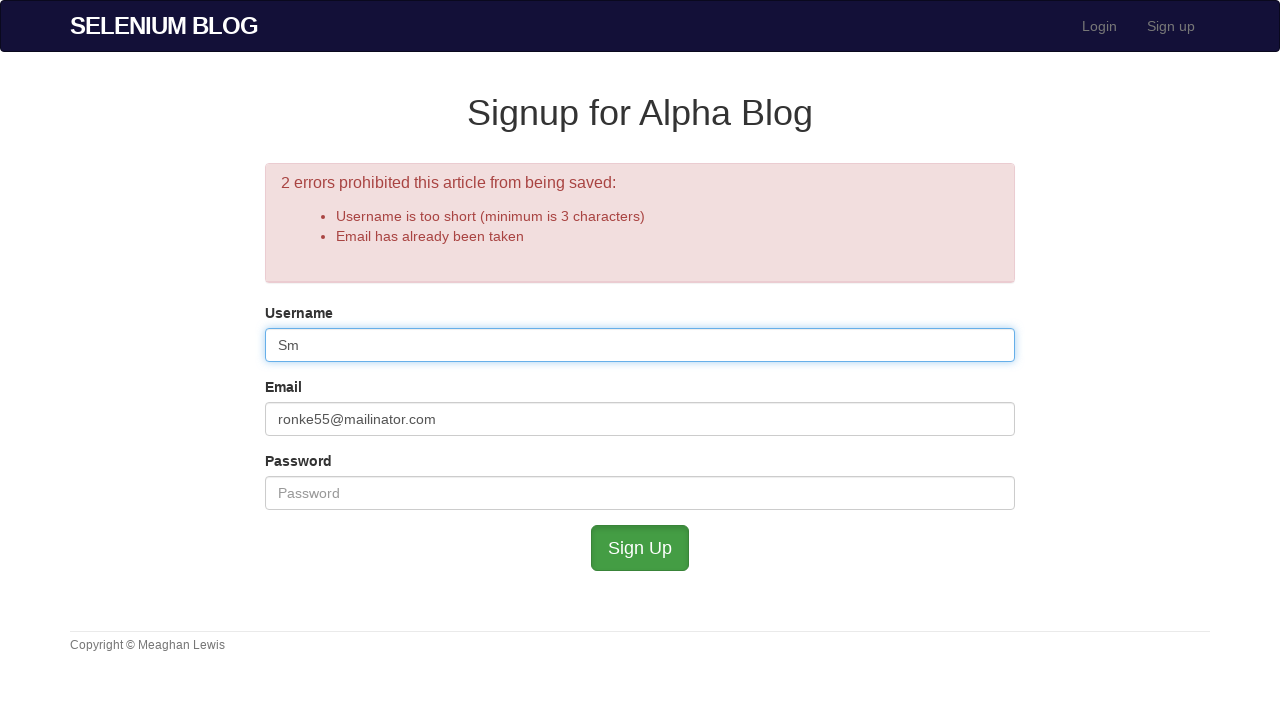